Tests browser navigation functionality by clicking on a sign-in link, navigating back, and refreshing the page on Rediff.com

Starting URL: http://rediff.com/

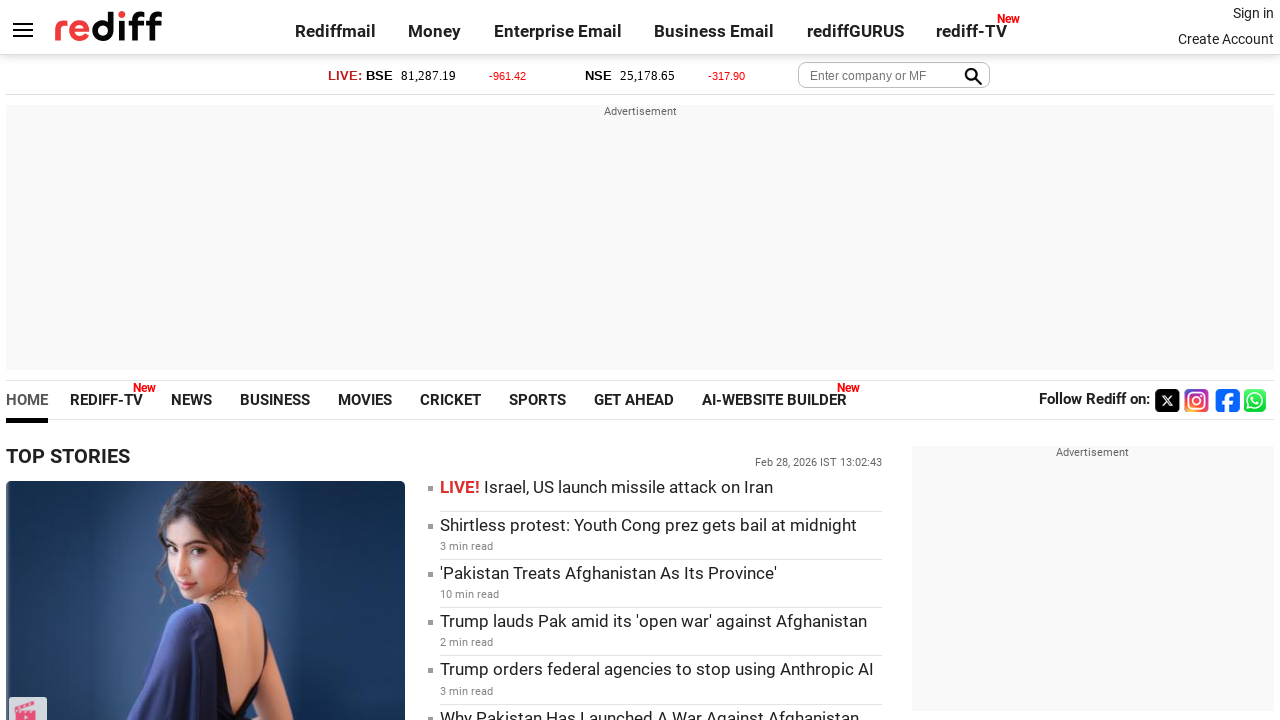

Clicked on the sign-in link in the header at (1253, 13) on xpath=//*[@id='signin_info']/a[1]
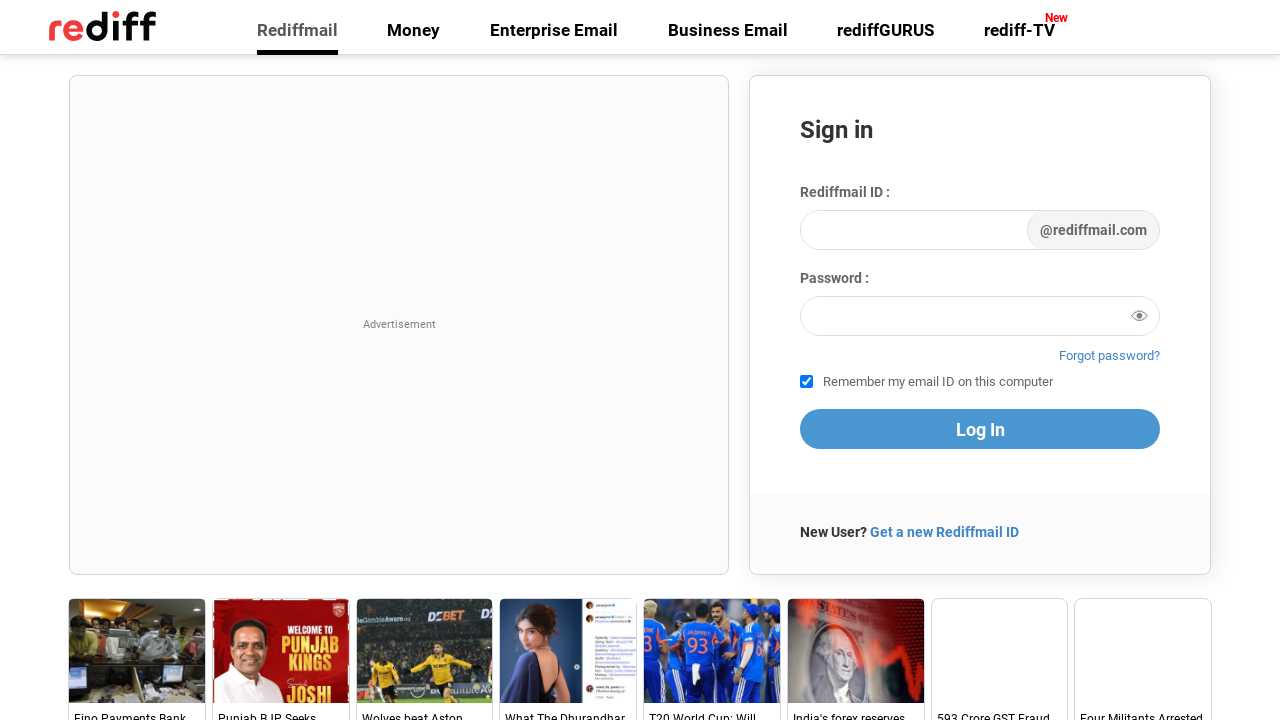

Sign-in page loaded completely
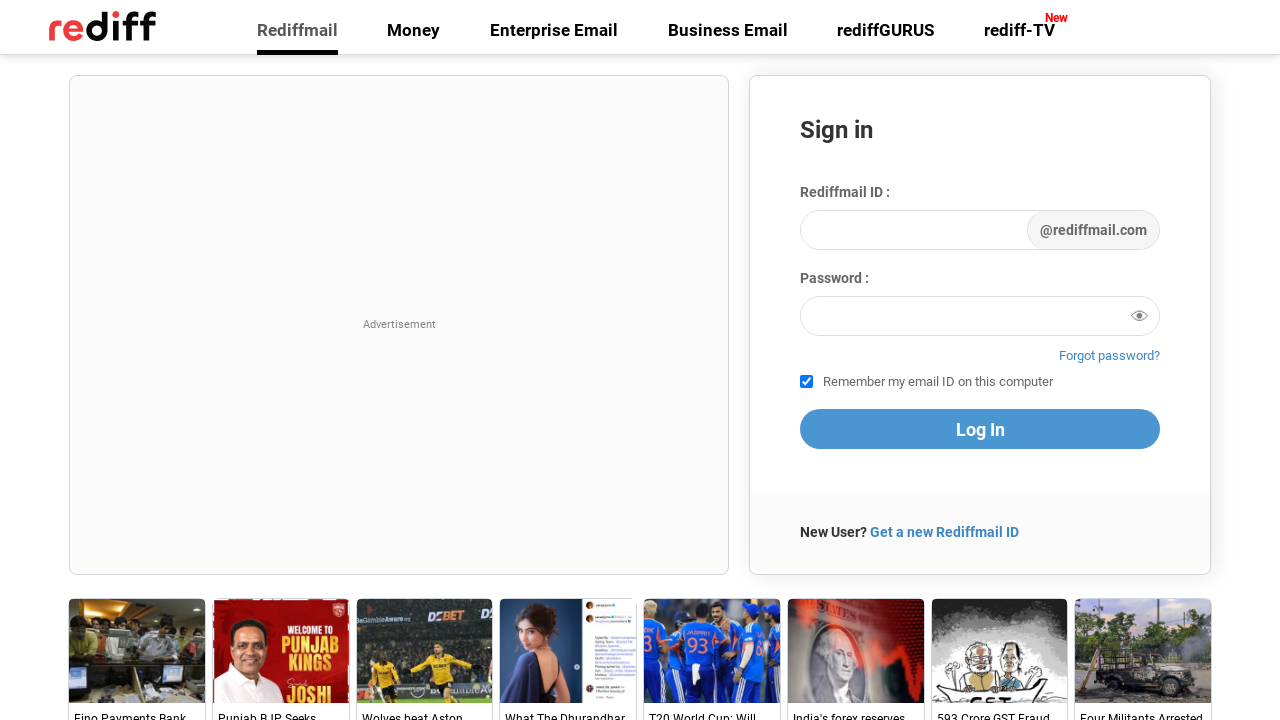

Navigated back to the previous page
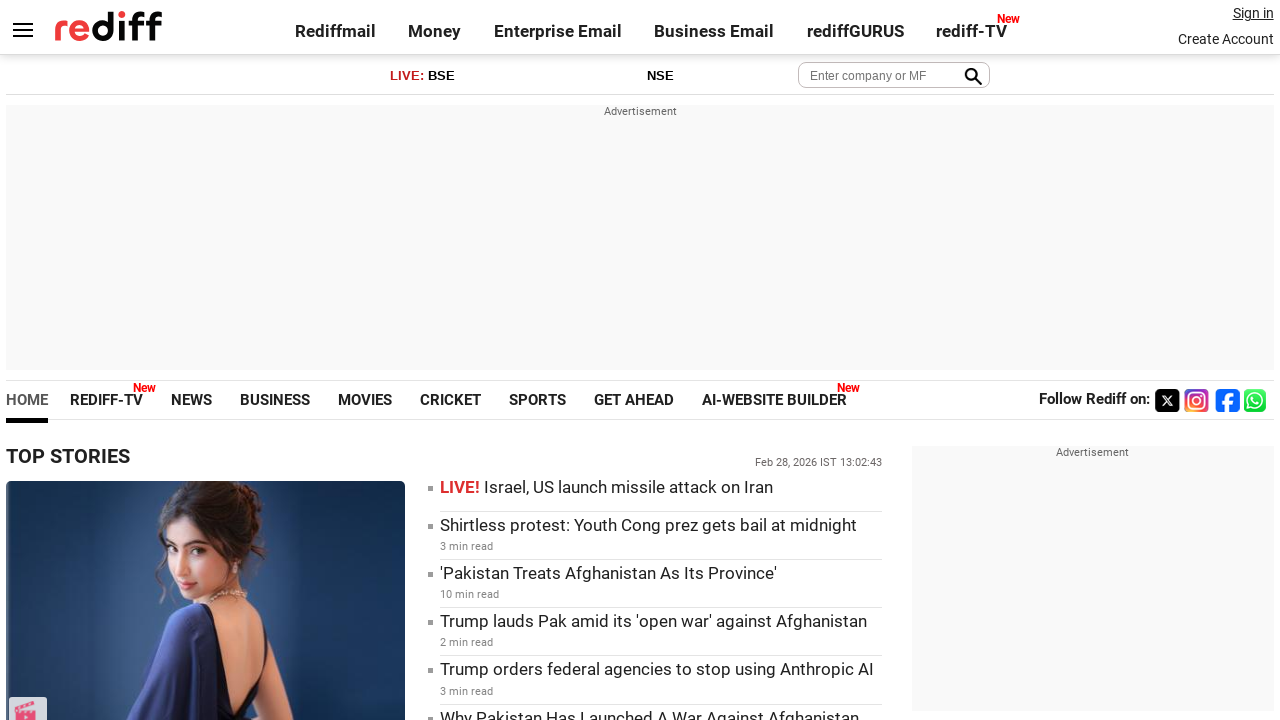

Refreshed the current page
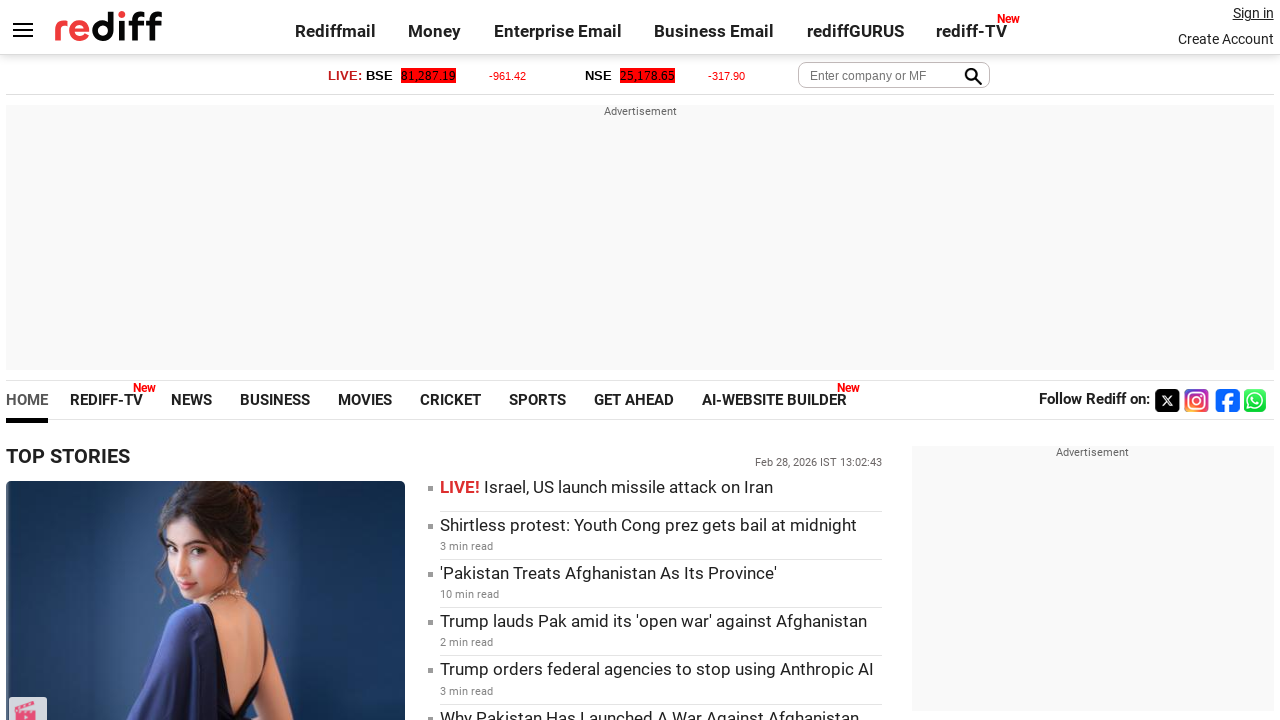

Page loaded completely after refresh
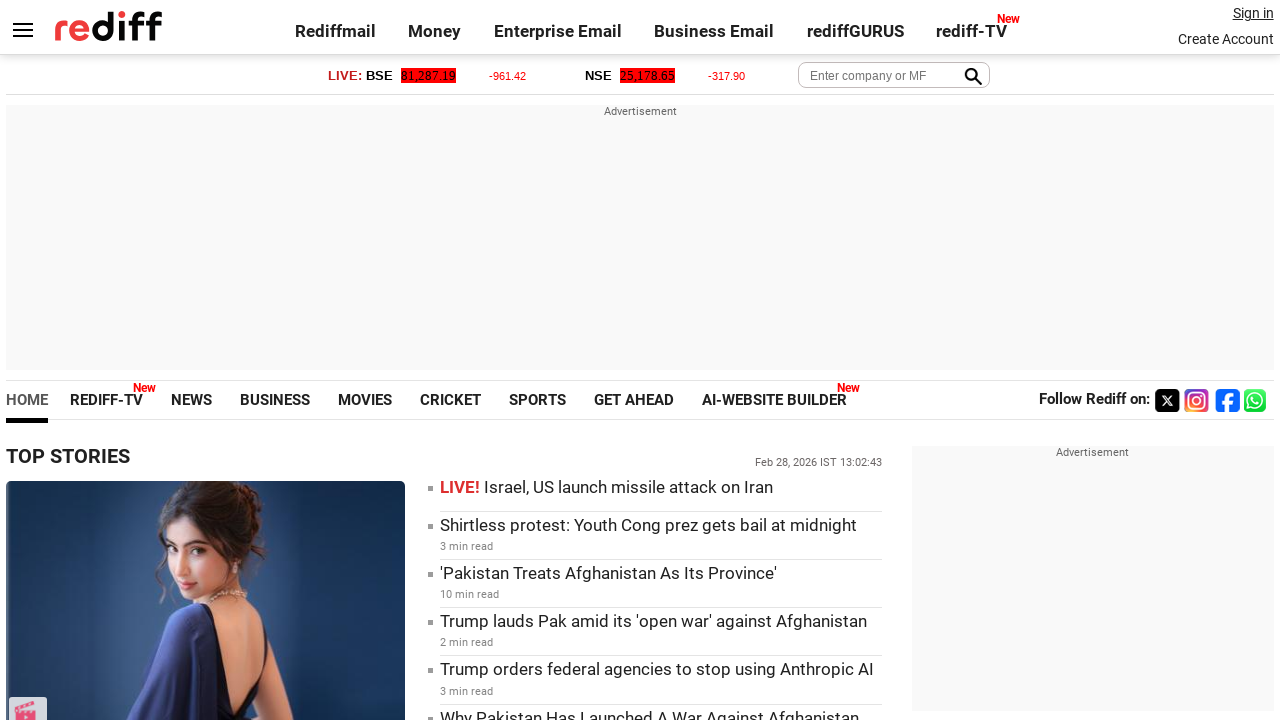

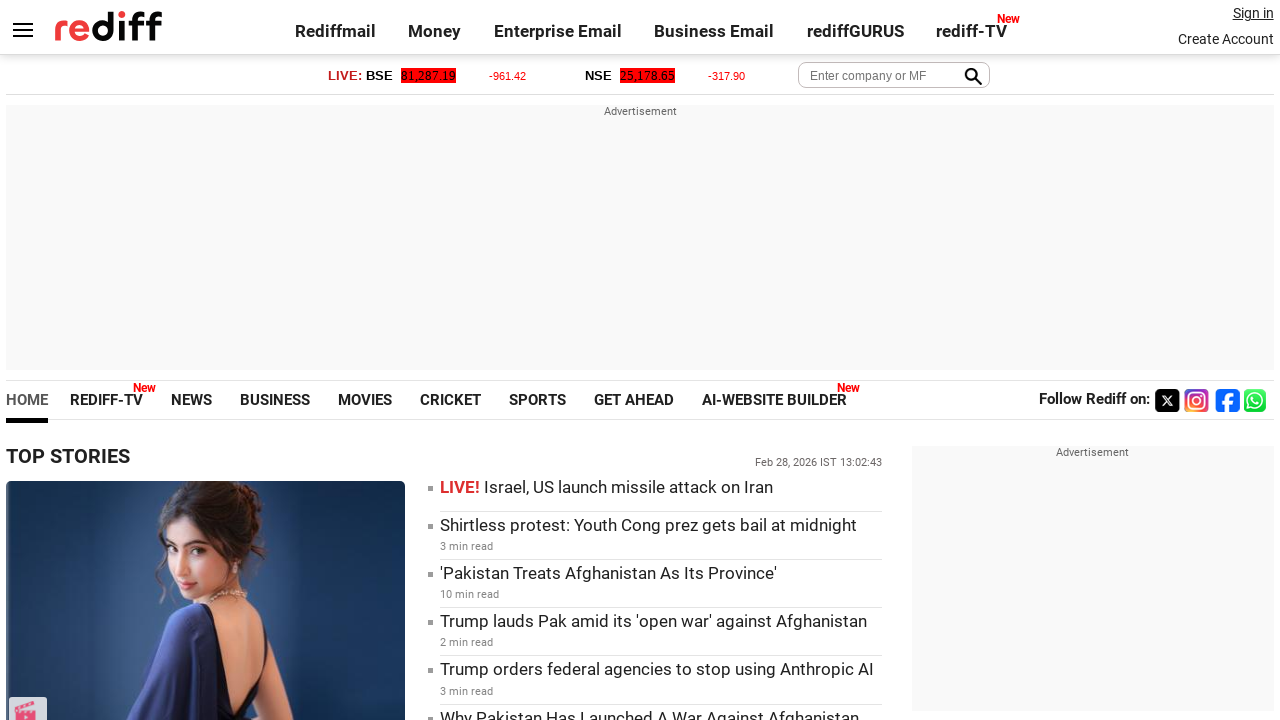